Tests dynamic loading by clicking start button and waiting for loading indicator to disappear and success message to appear

Starting URL: http://the-internet.herokuapp.com/dynamic_loading/1

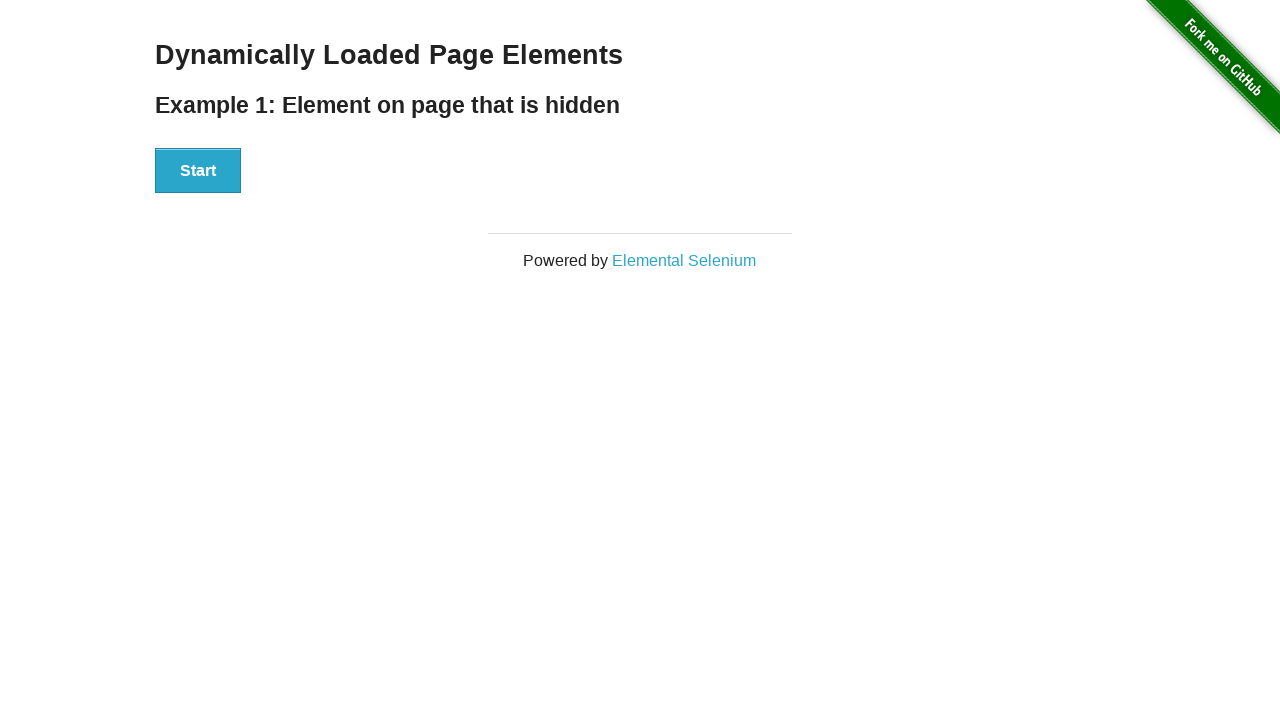

Start button became visible
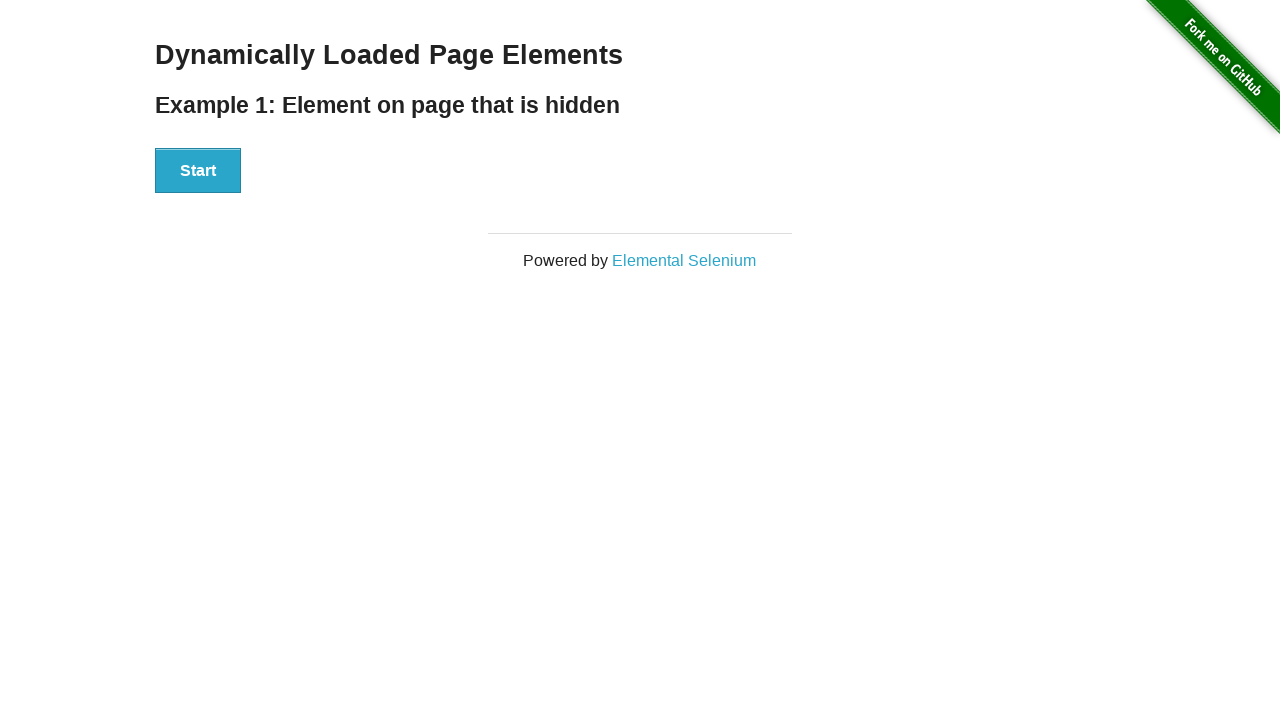

Clicked start button to initiate dynamic loading at (198, 171) on #start button
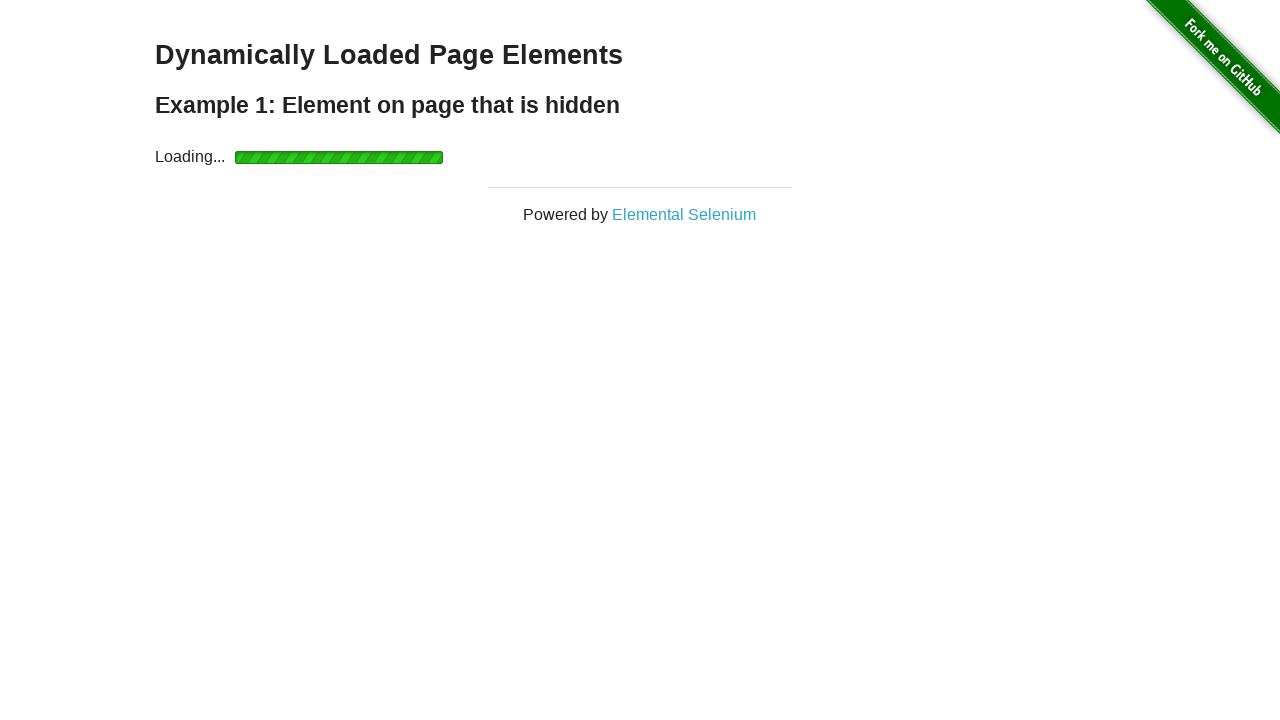

Loading indicator appeared
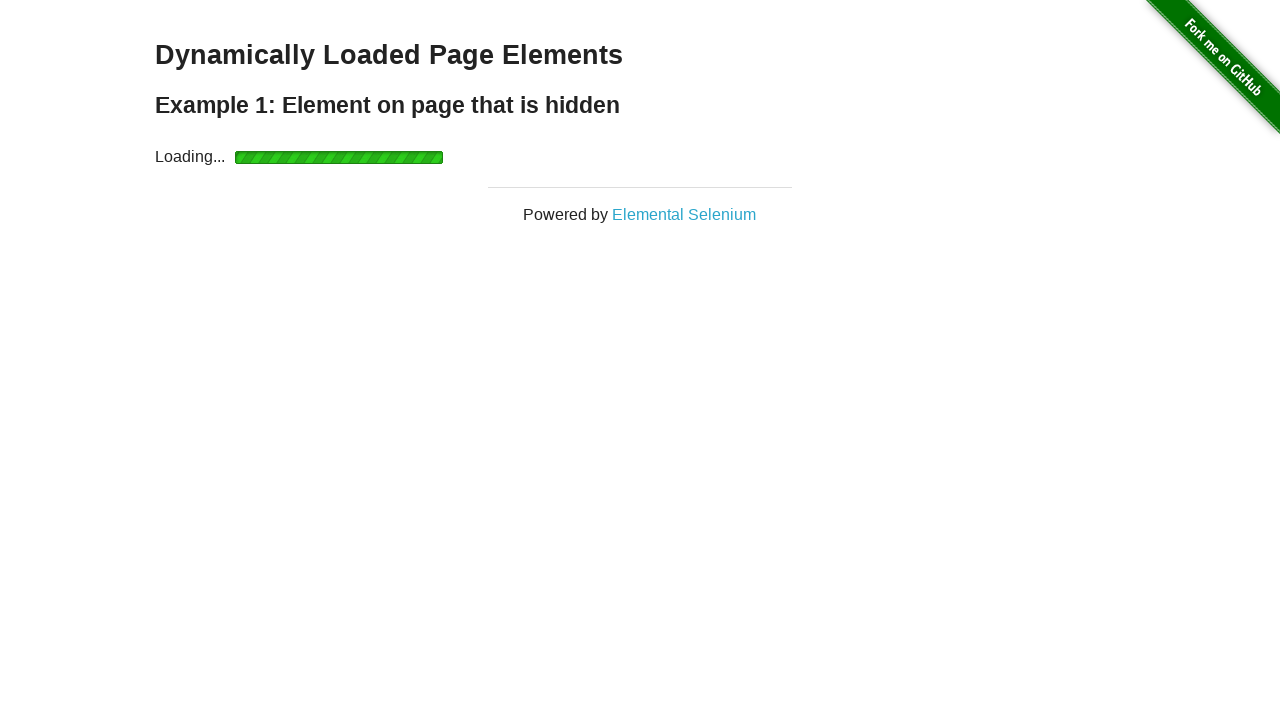

Loading indicator disappeared after processing
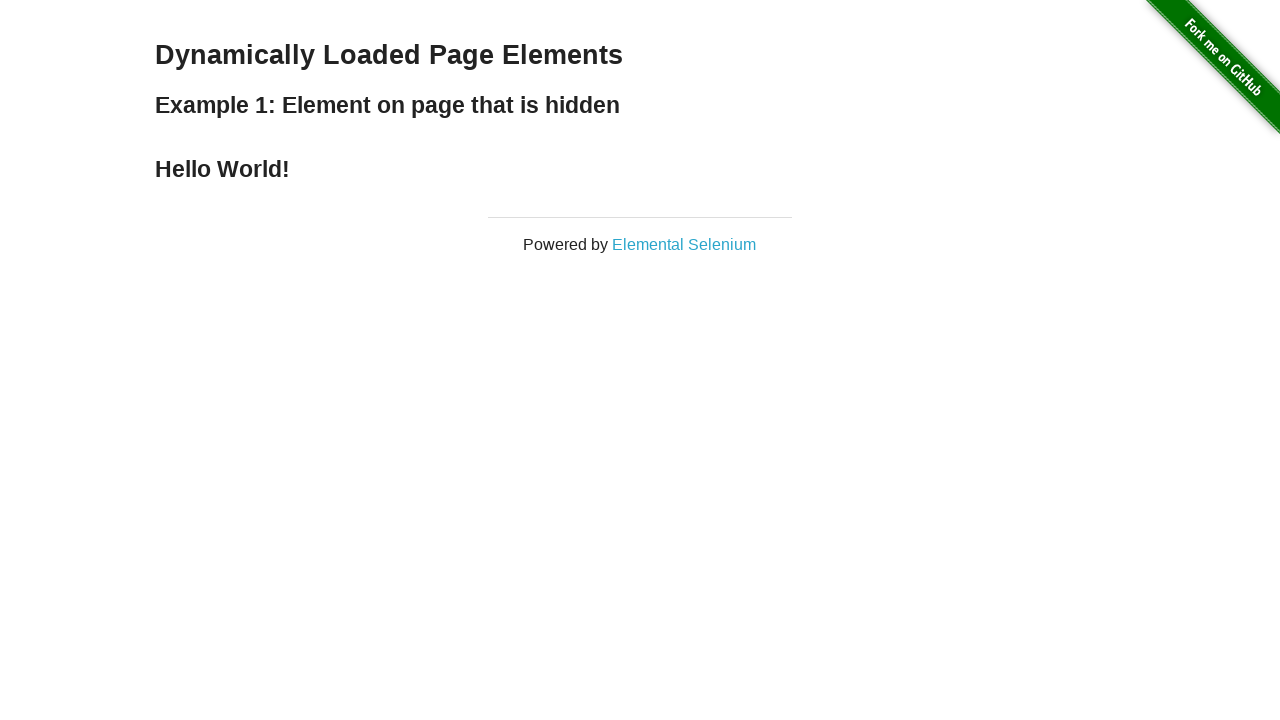

Success message appeared confirming dynamic load completion
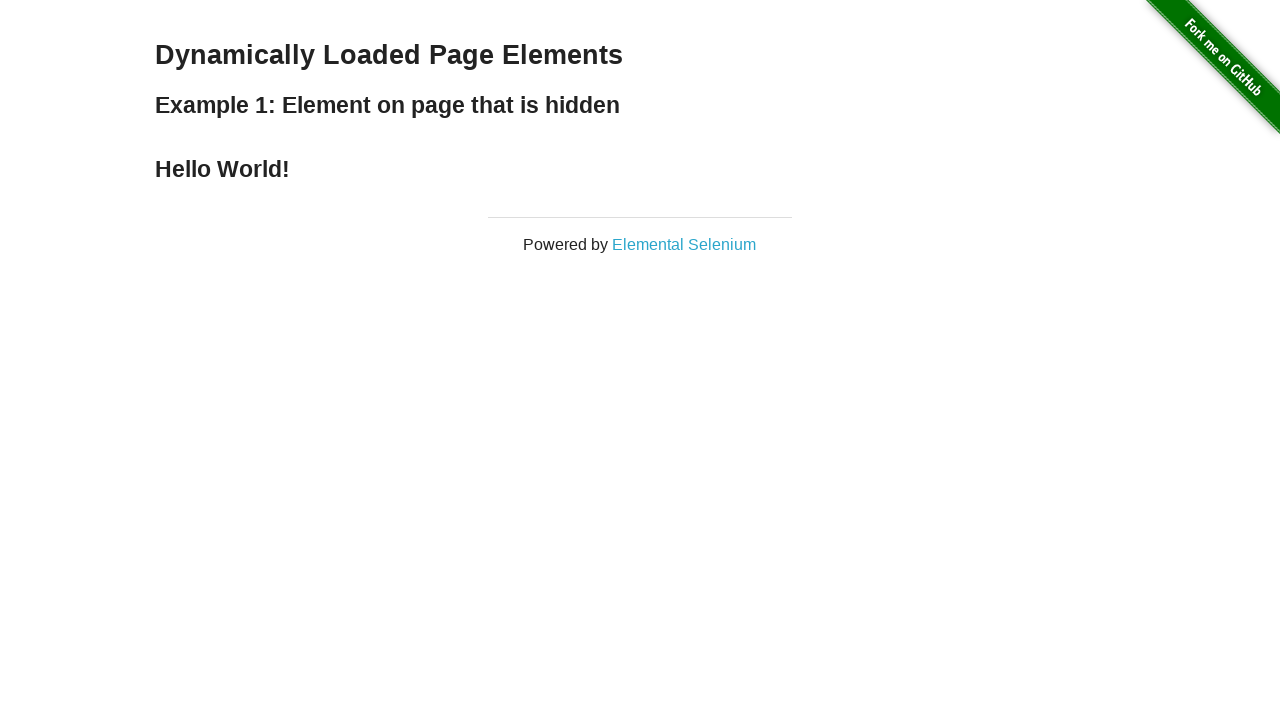

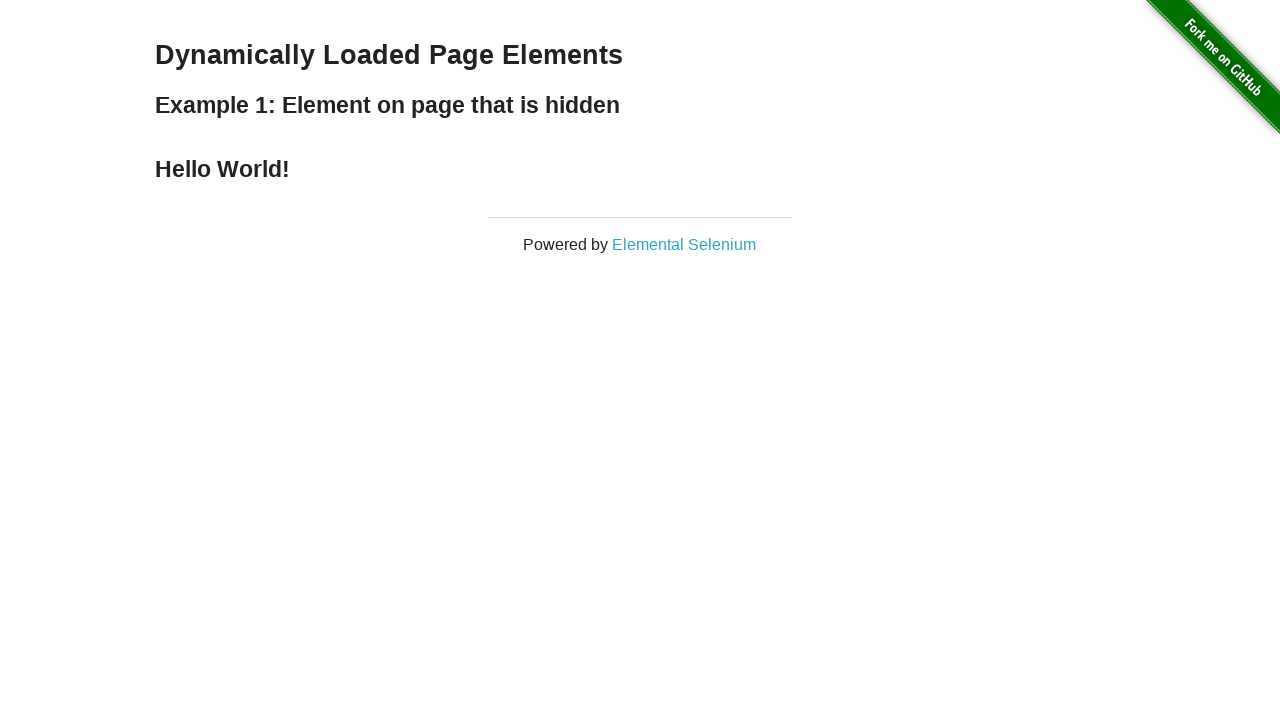